Navigates to the Tawerna Grecka restaurant menu page and clicks through pagination to view all menu items.

Starting URL: https://tawernagrecka.pl/menu/

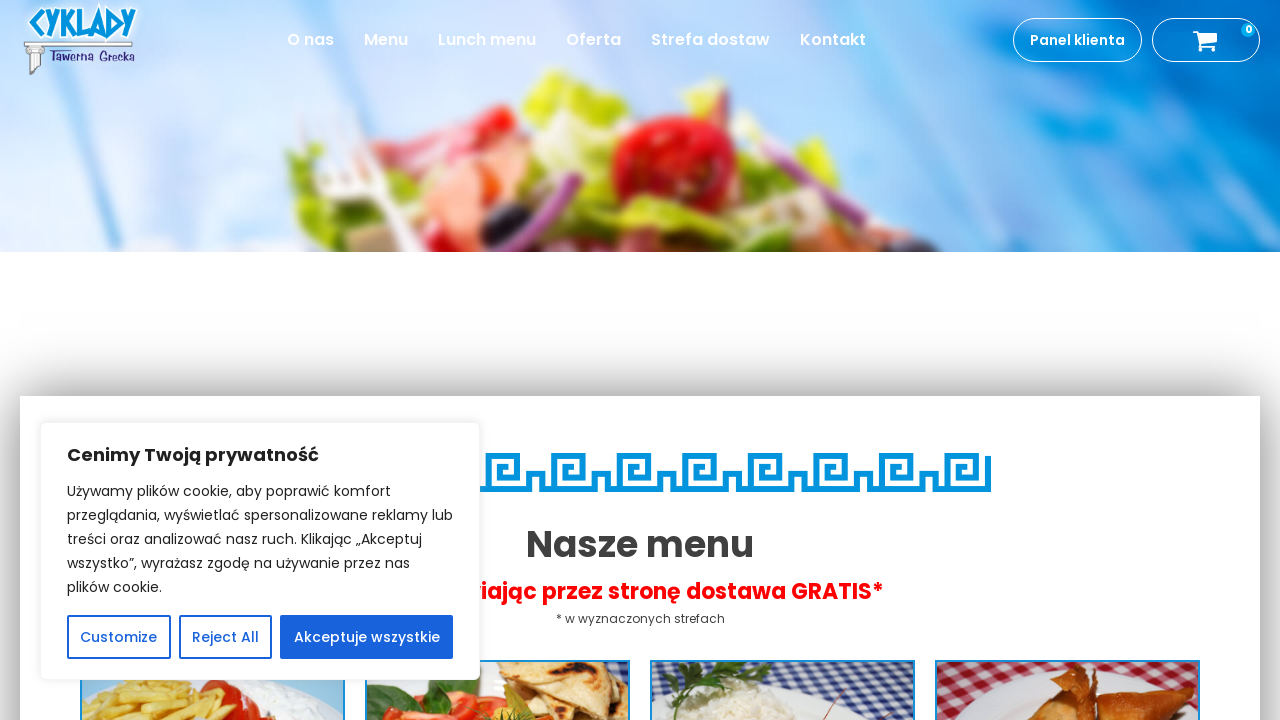

Waited for product items to load on the menu page
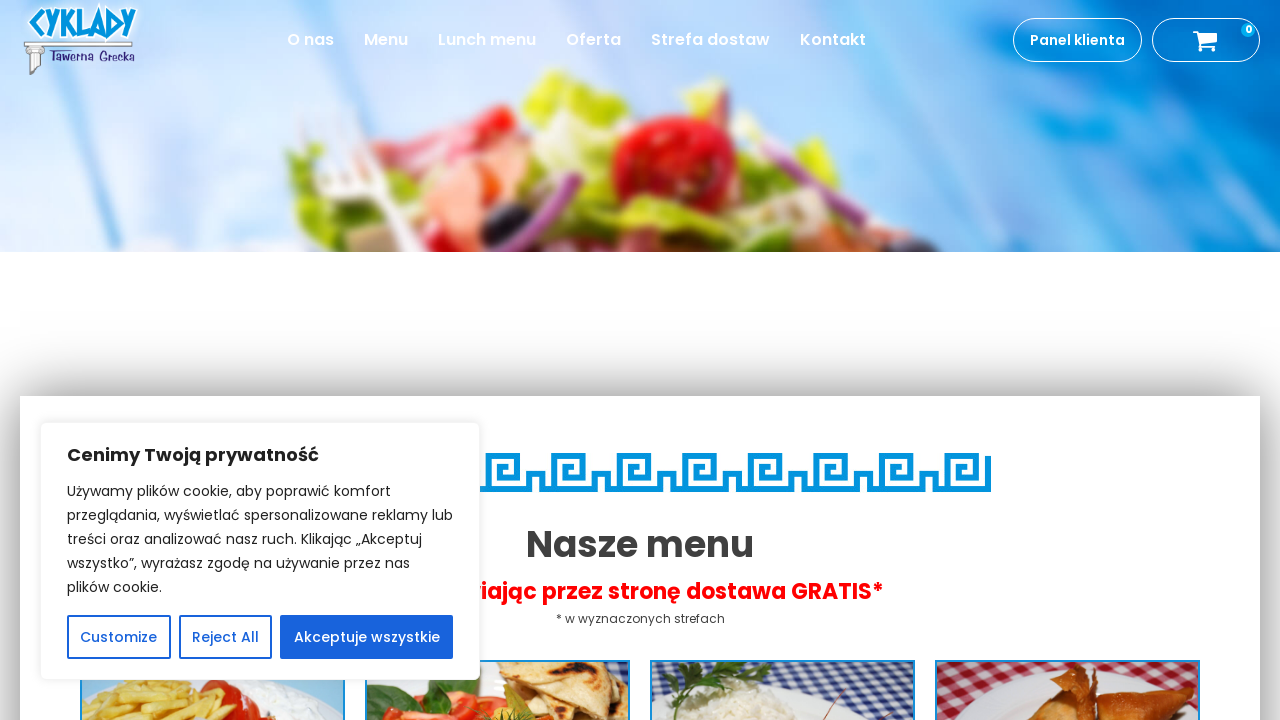

Waited for product titles to load
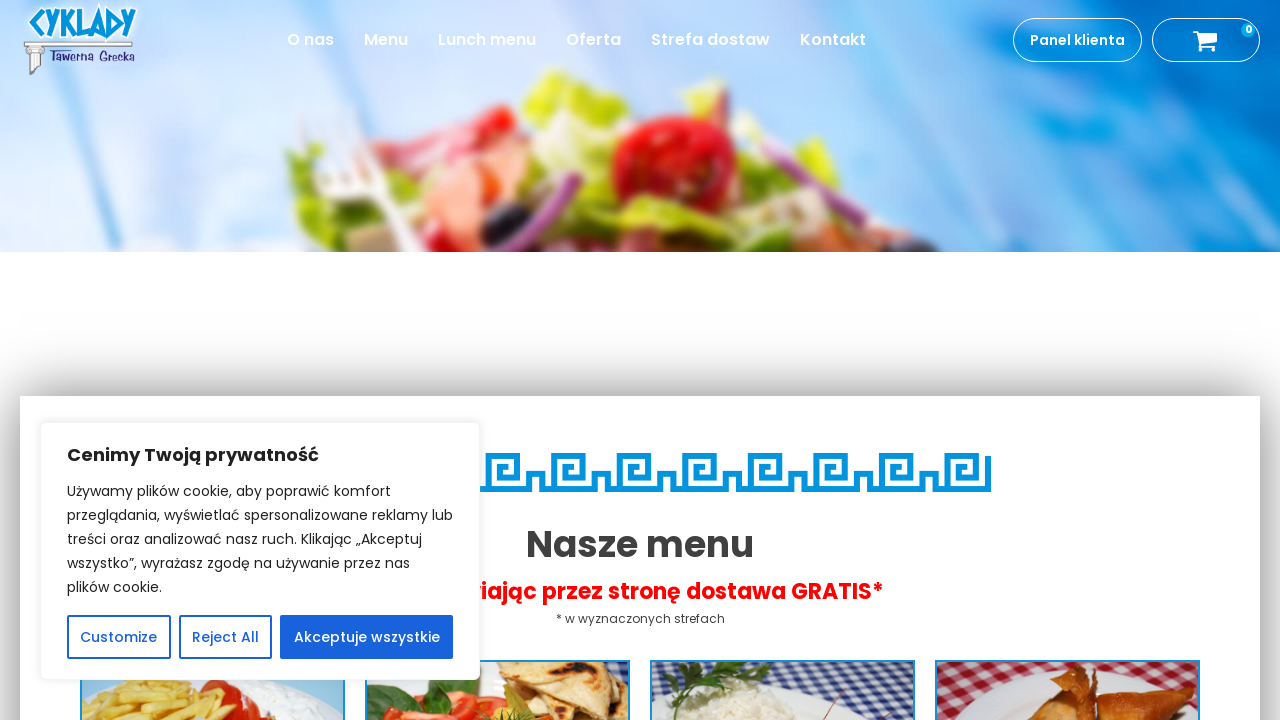

Waited for product prices to load
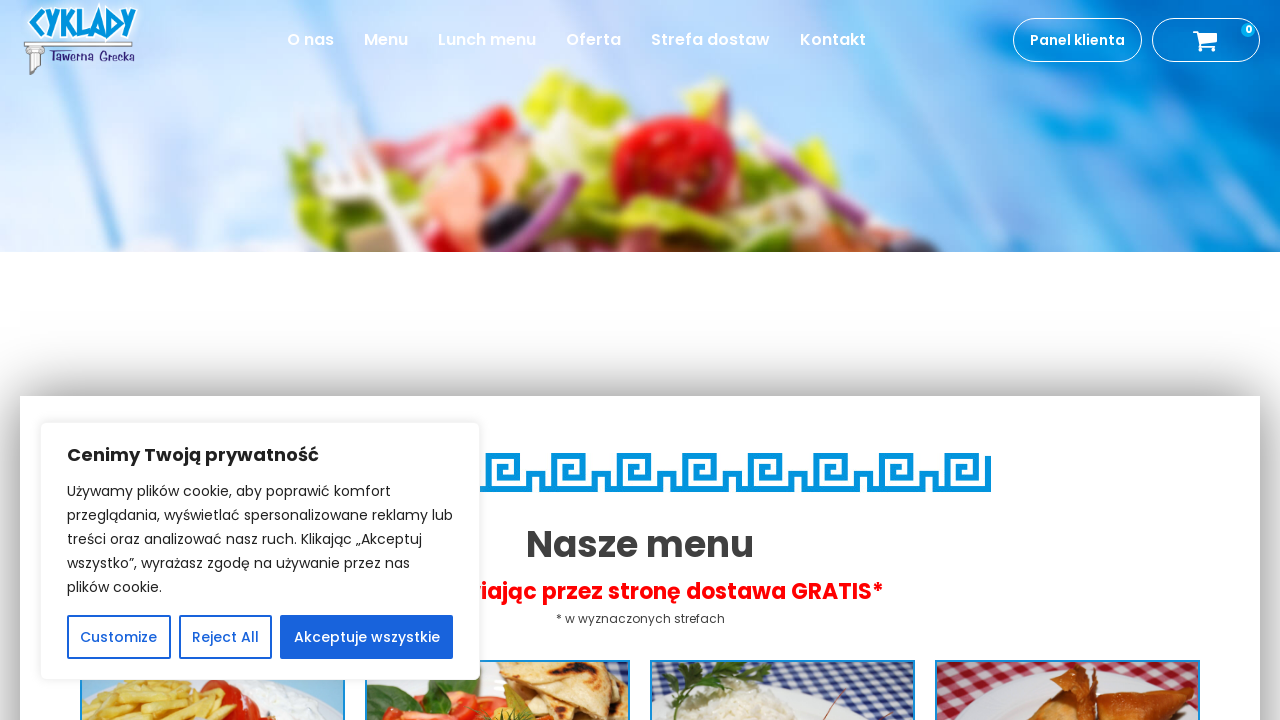

Clicked next page button in pagination at (677, 360) on .next.page-numbers >> nth=0
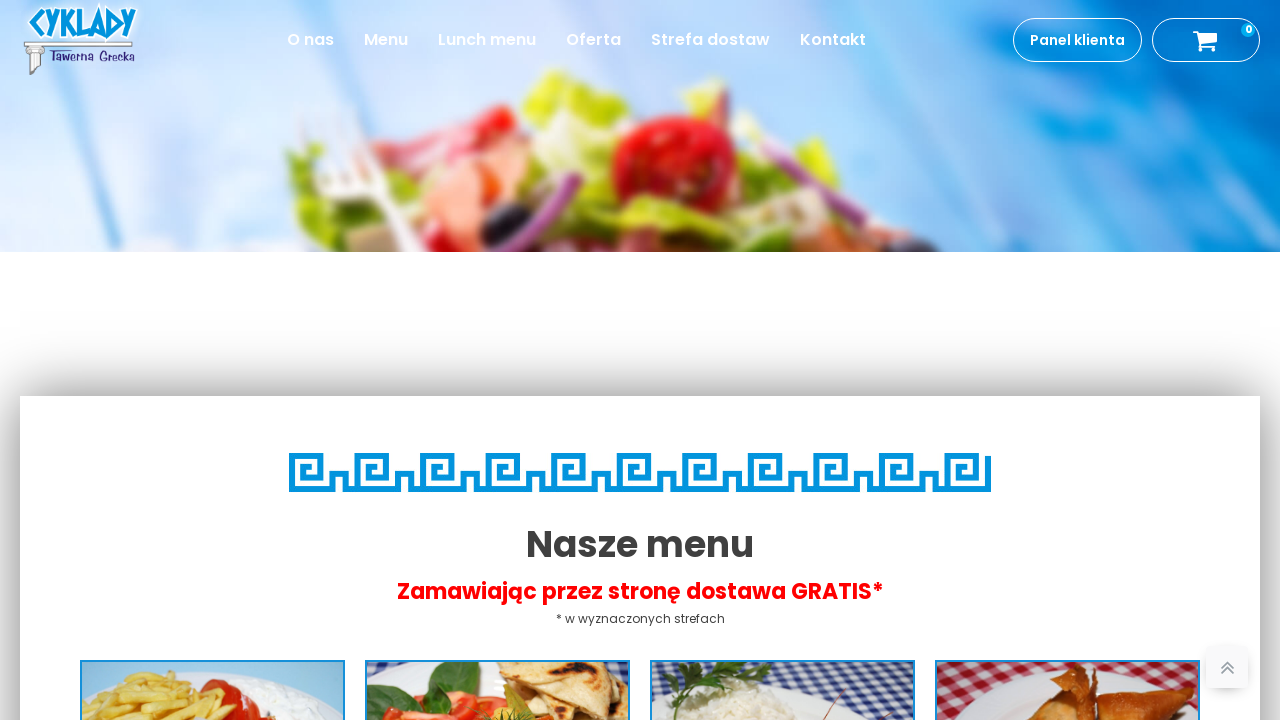

Waited for page navigation to complete
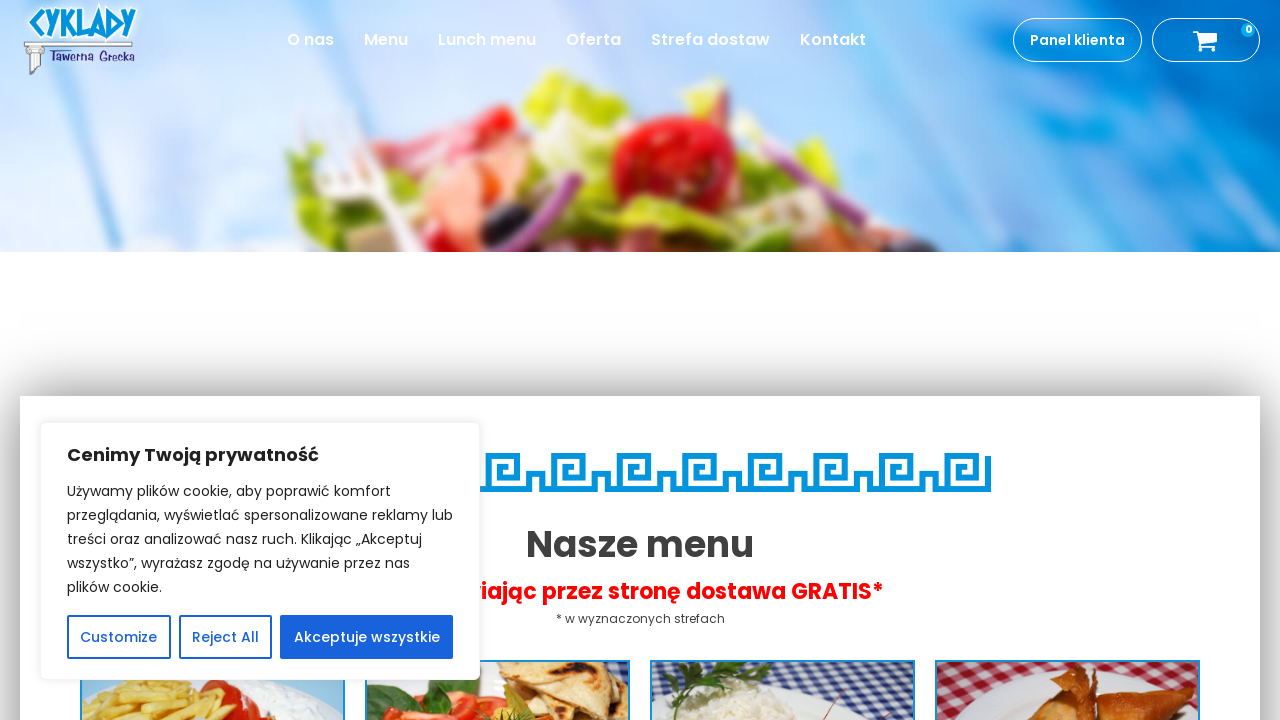

Waited for products on new page to load
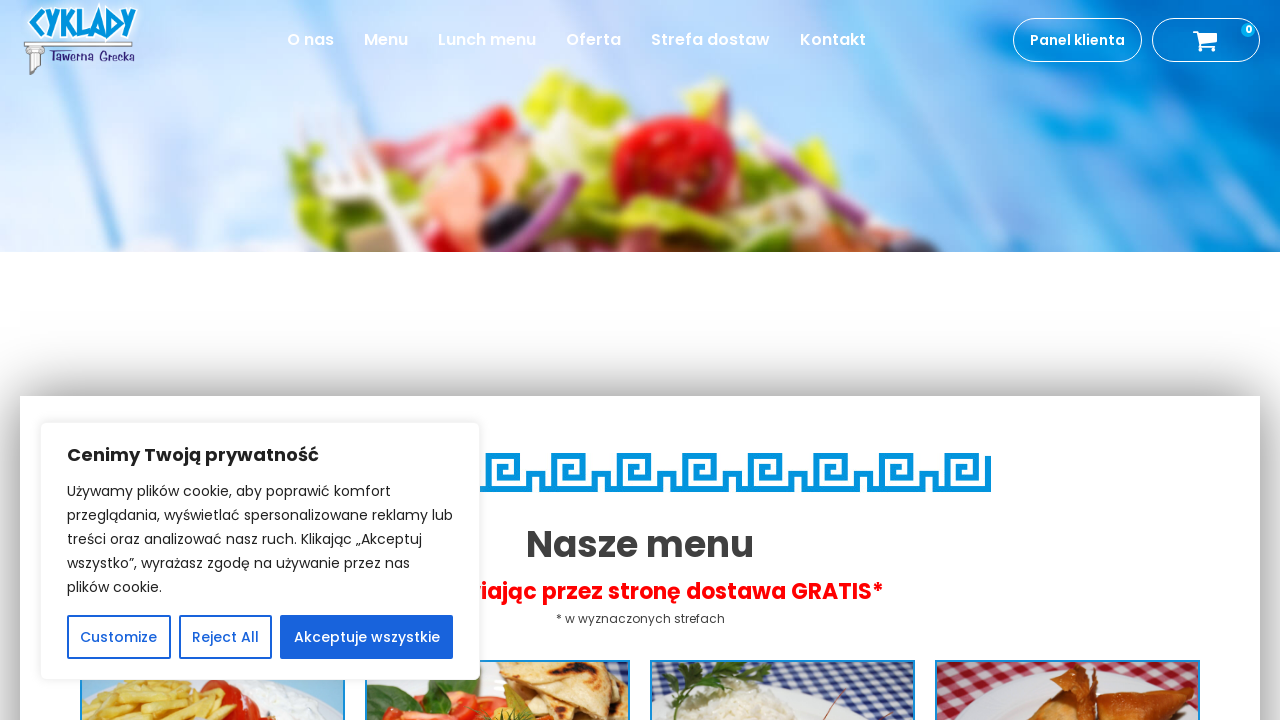

No next page button found, pagination complete
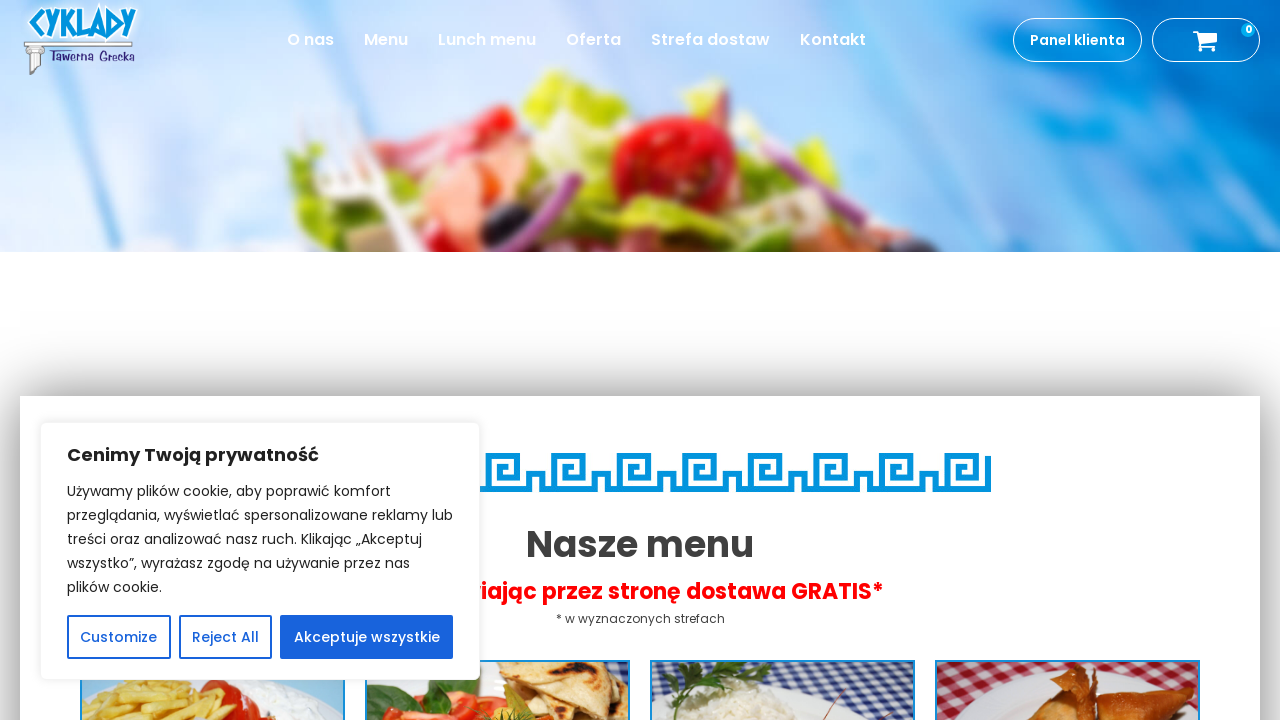

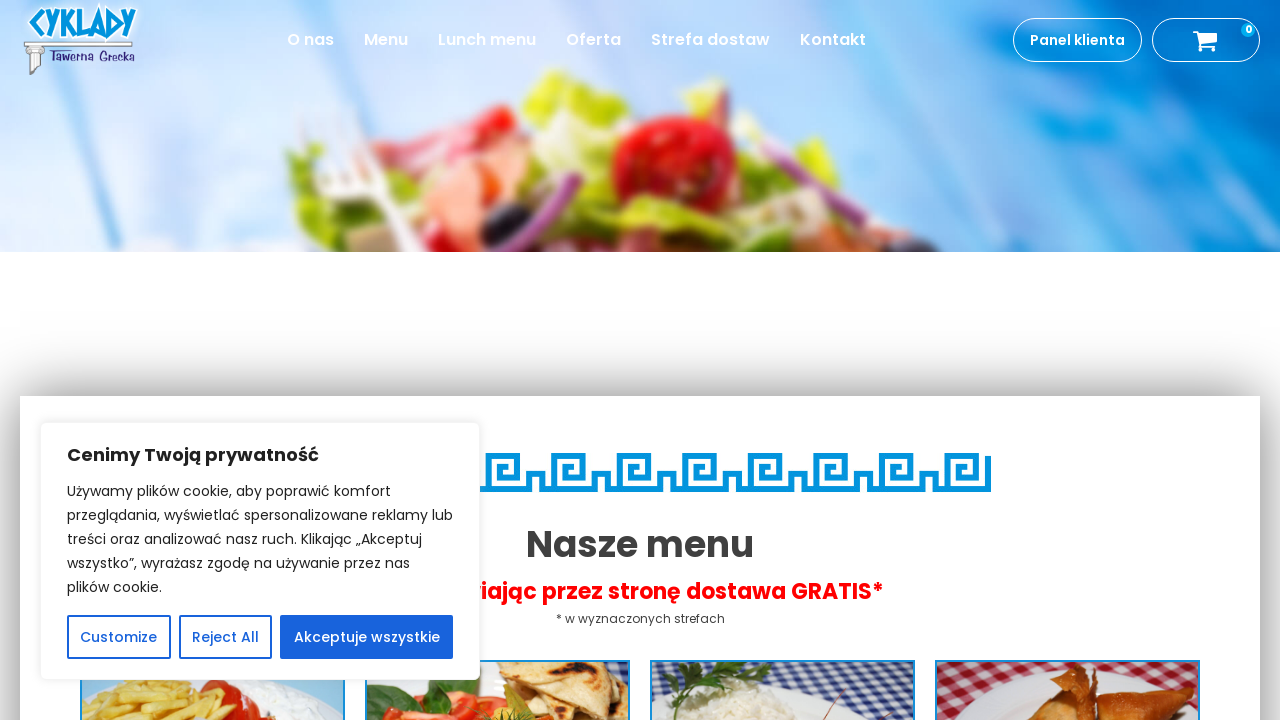